Tests the mortgage calculator form by scrolling to the loan section, entering a home value, and selecting a start month from a dropdown.

Starting URL: https://www.mortgagecalculator.org

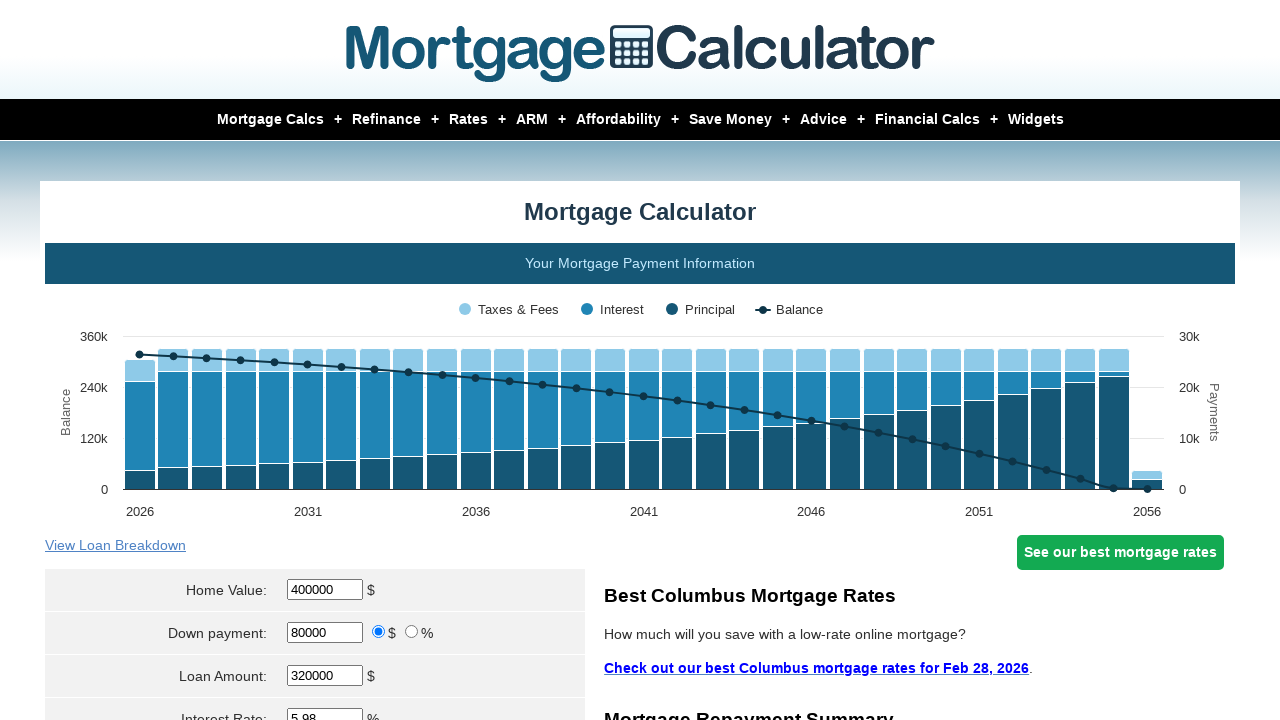

Waited for page to load (domcontentloaded)
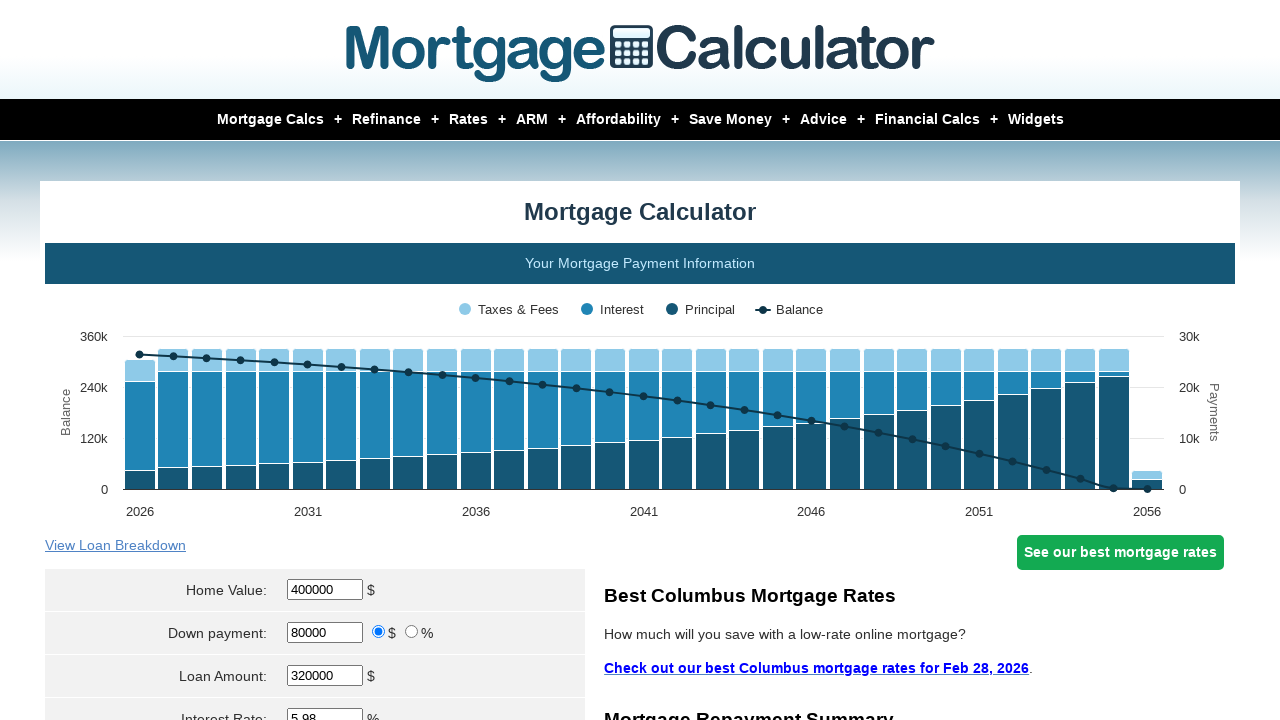

Scrolled down 450px to view the loan calculator section
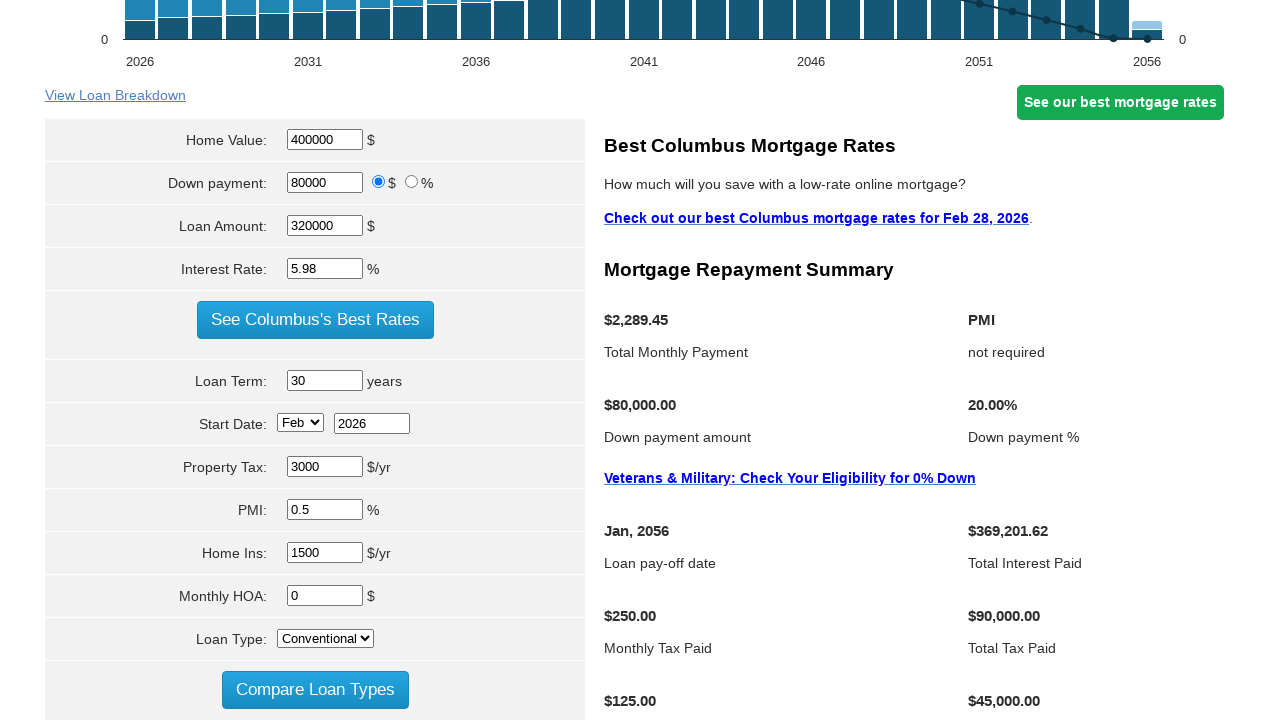

Located the home value input field
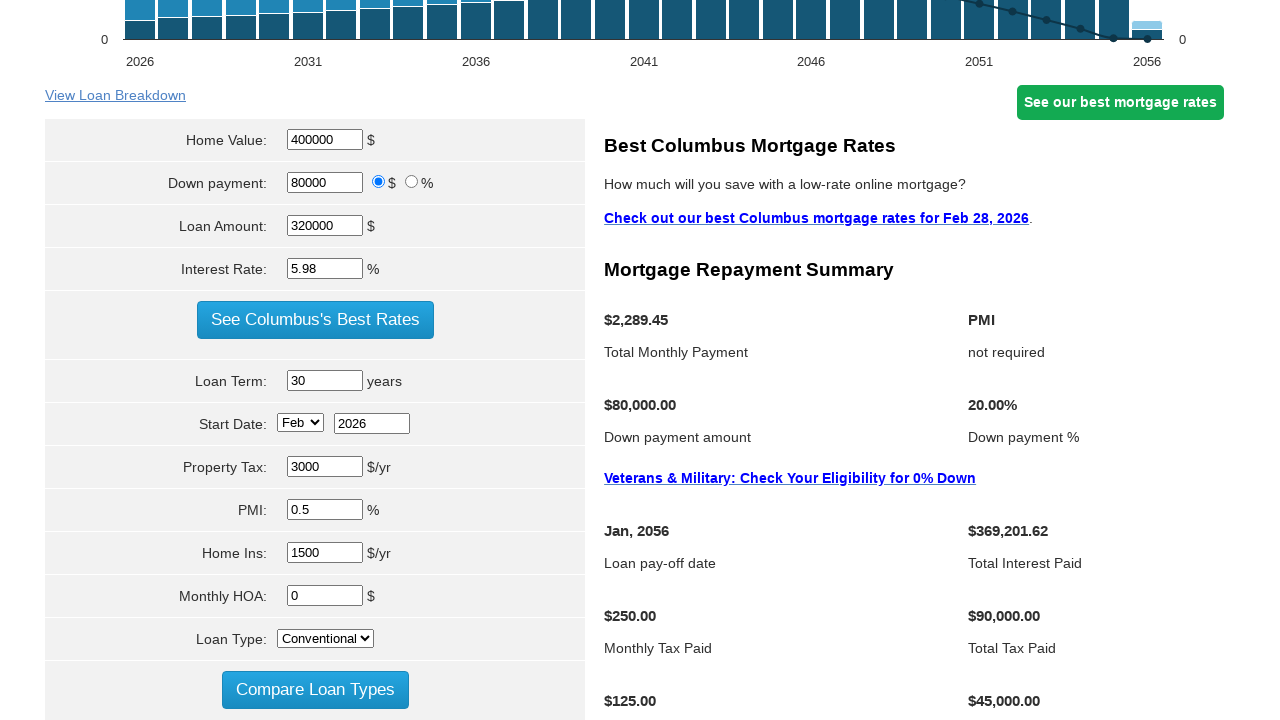

Cleared the home value field on input[name*='homevalue']
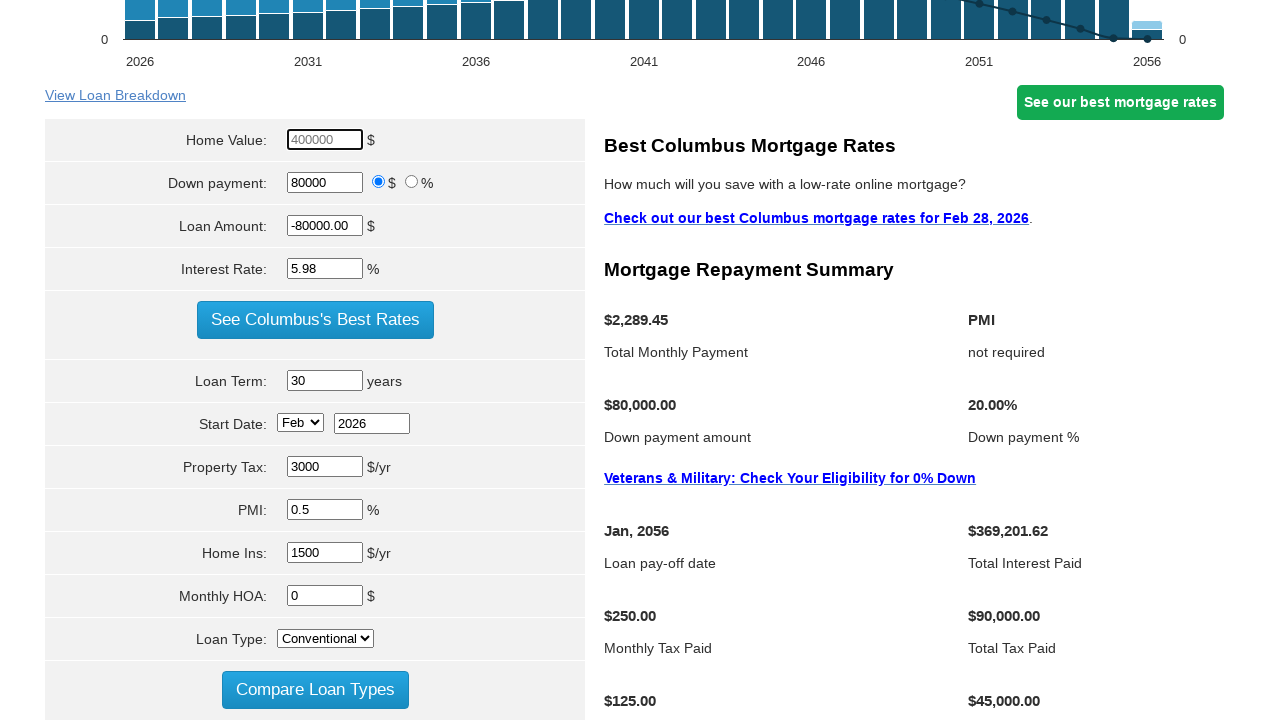

Entered home value of 350000 on input[name*='homevalue']
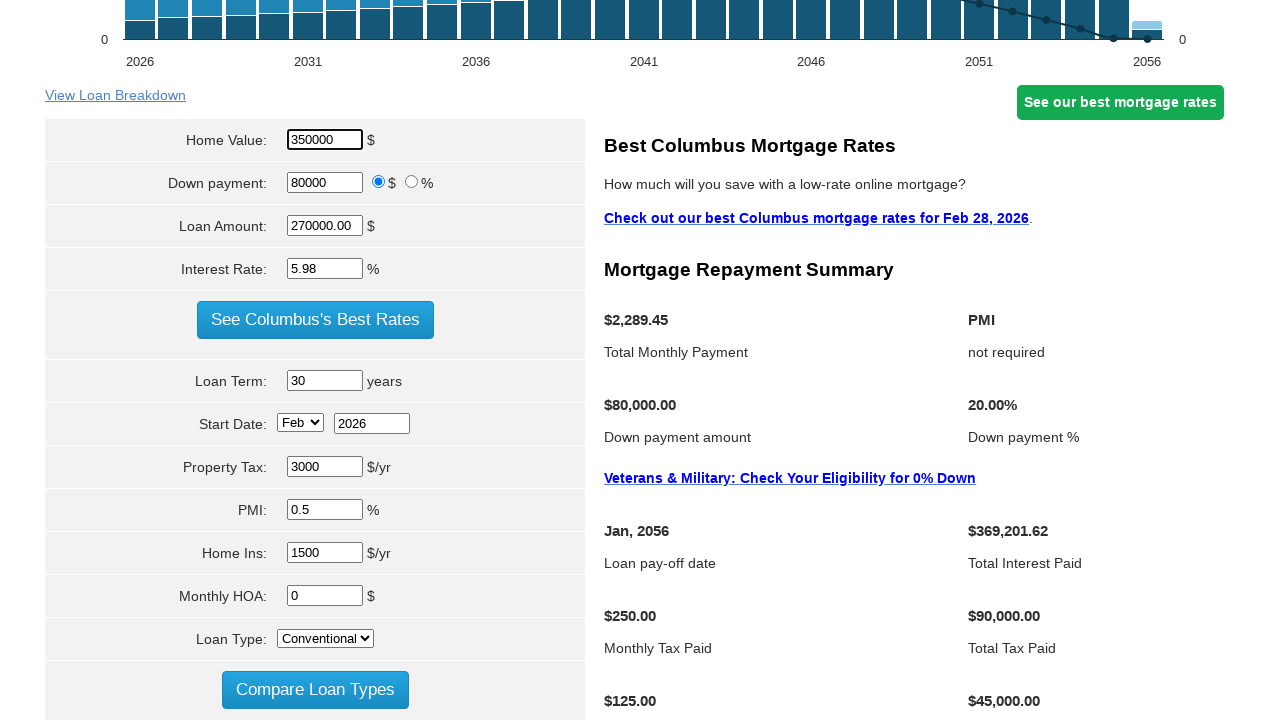

Selected November as the start month from dropdown on select[name*='start_month']
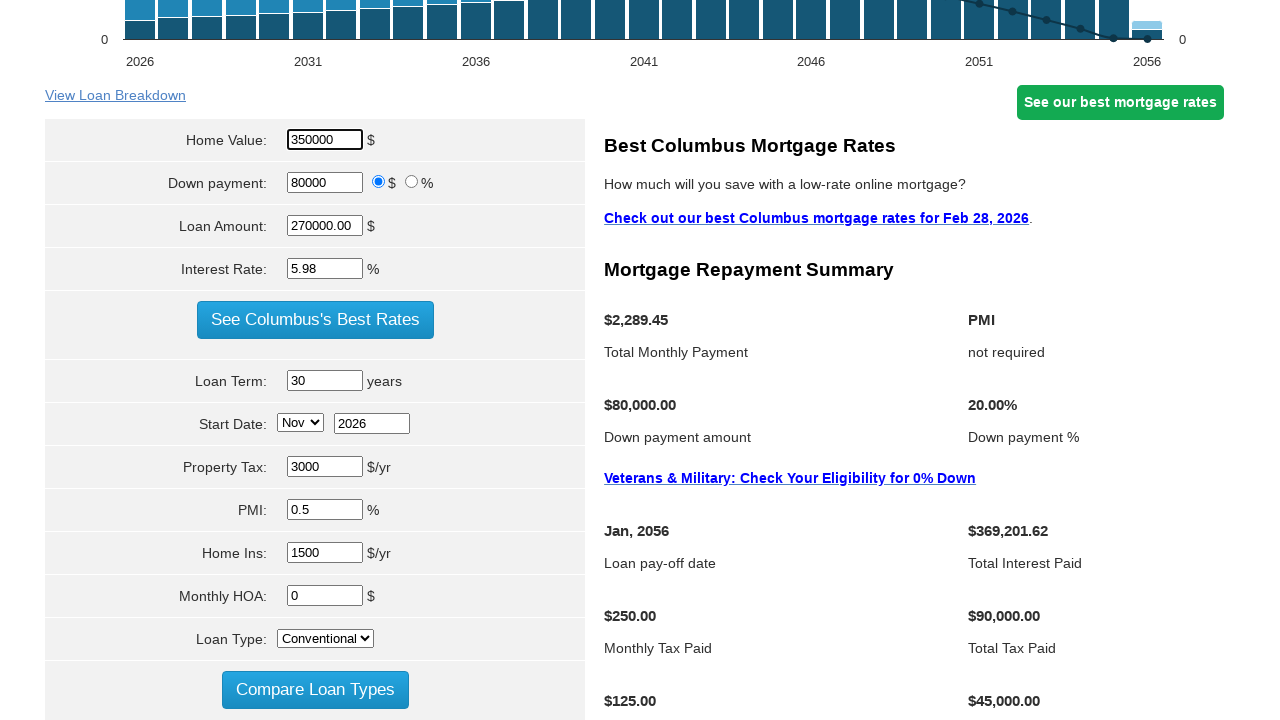

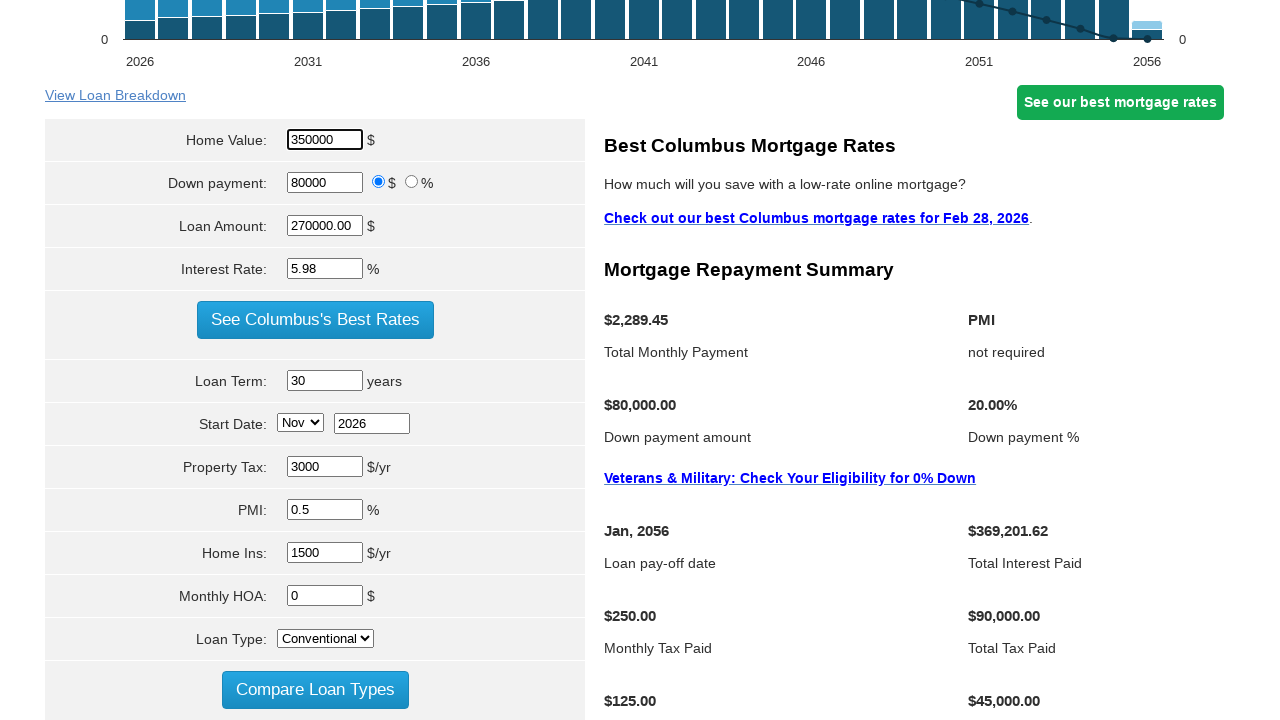